Tests the forgot password functionality by clicking the forgot password link and submitting a username for password reset

Starting URL: https://login.salesforce.com/

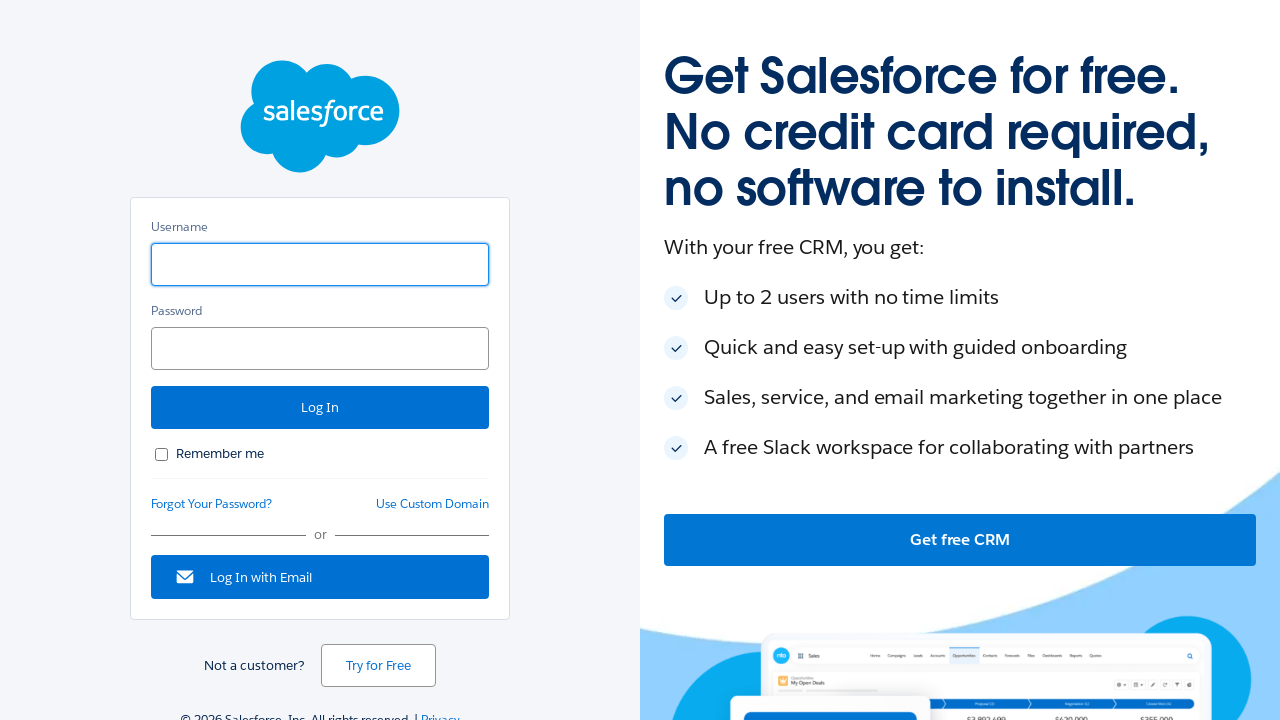

Clicked on Forgot Your Password link at (212, 504) on text=Forgot Your Password?
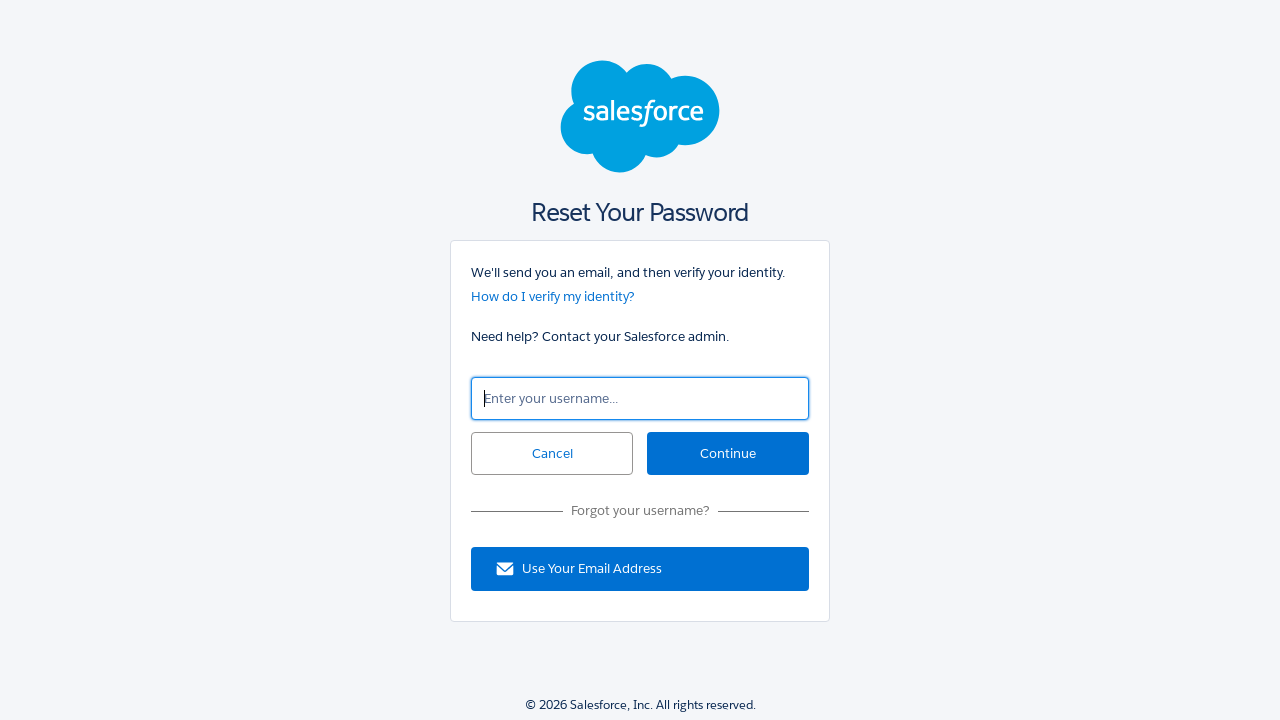

Filled username field with 'user123@example.com' on input#un
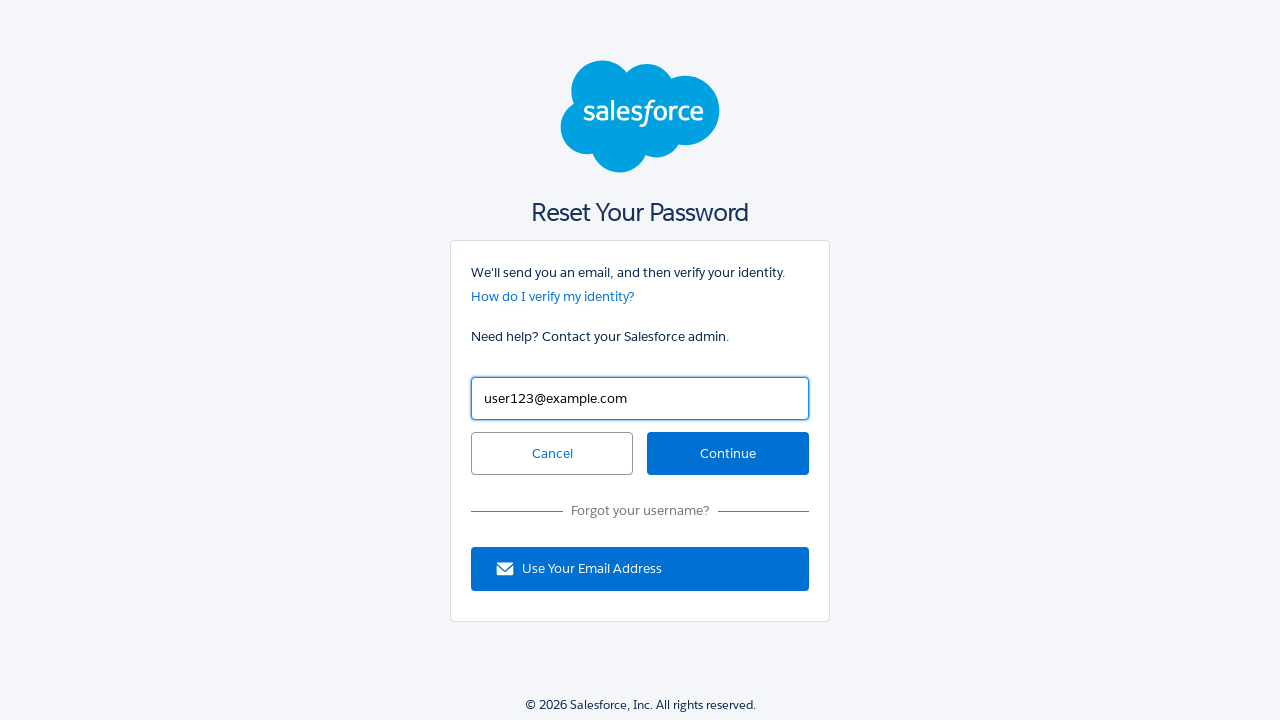

Clicked Continue button to submit password reset request at (728, 454) on input#continue
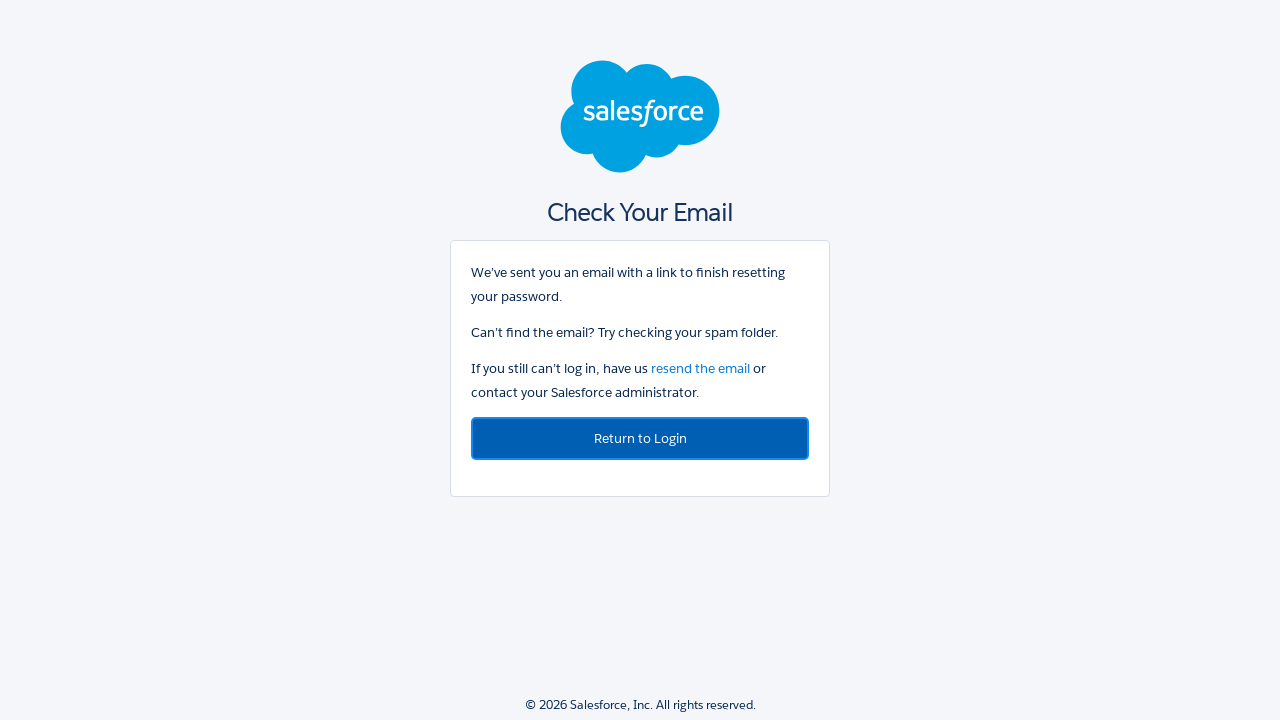

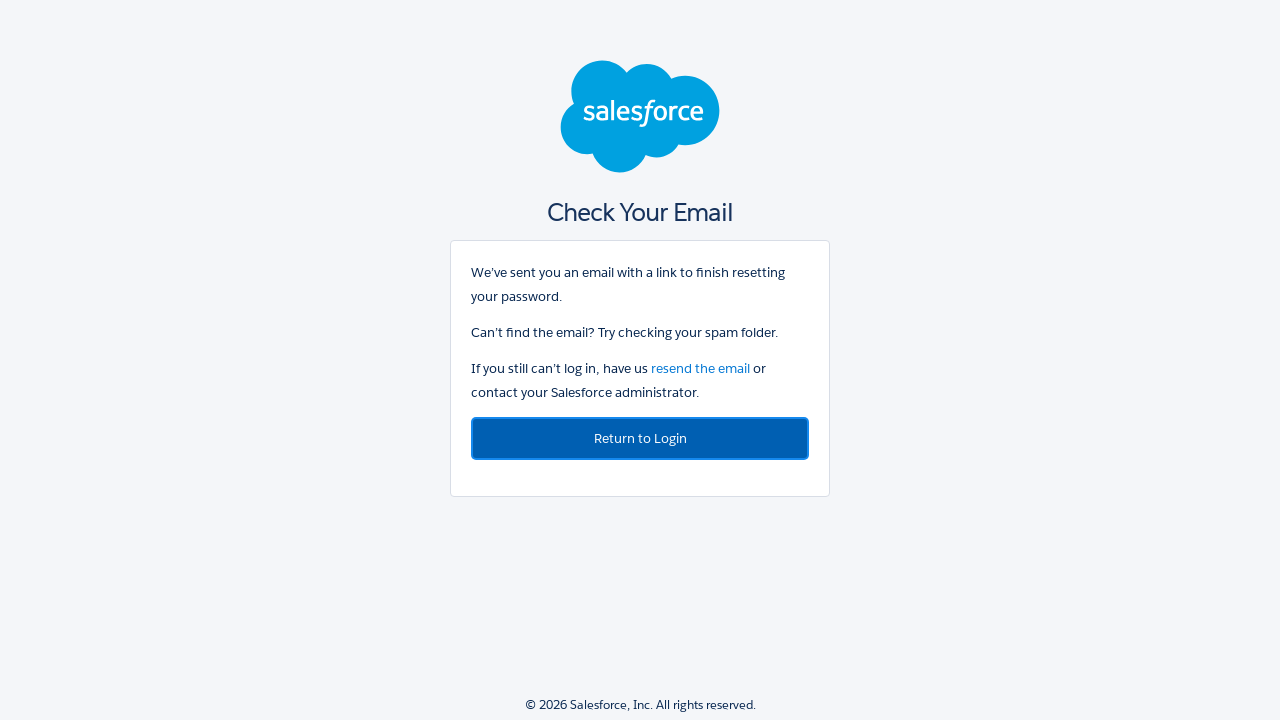